Tests that checking all todos then unchecking one will uncheck the toggle-all checkbox

Starting URL: http://backbonejs.org/examples/todos/

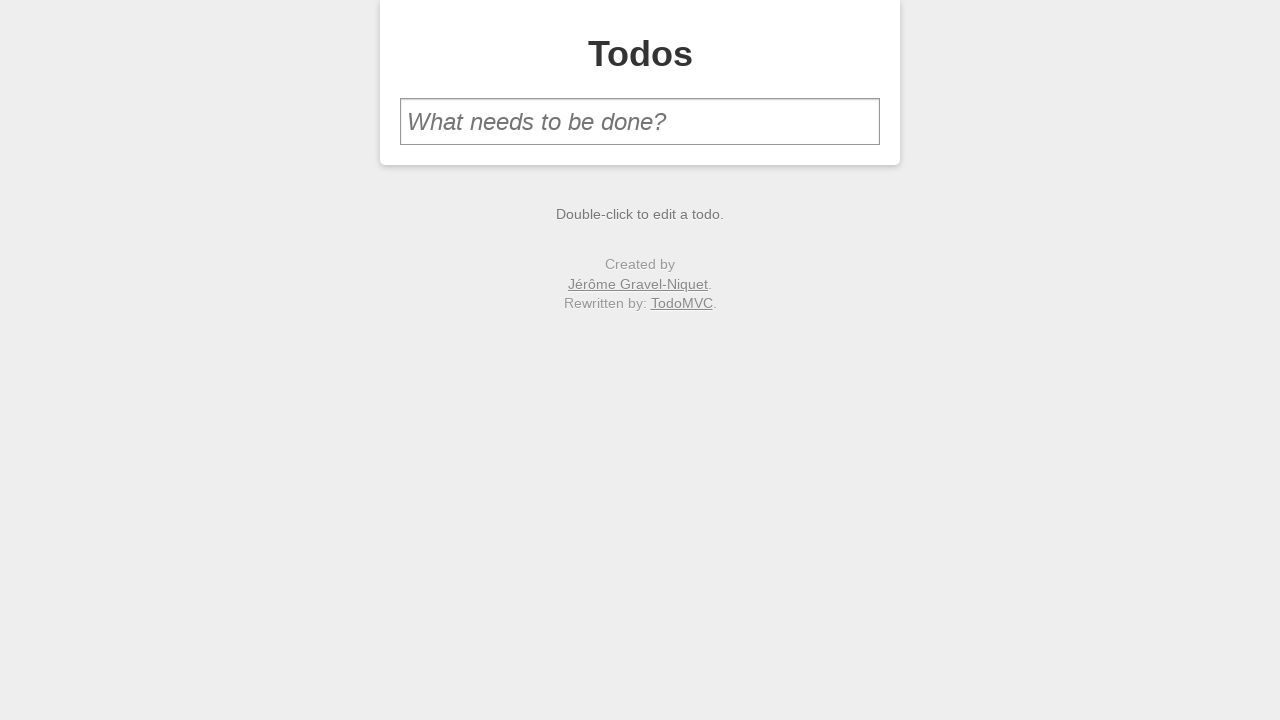

Filled new todo input with 'one' on #new-todo
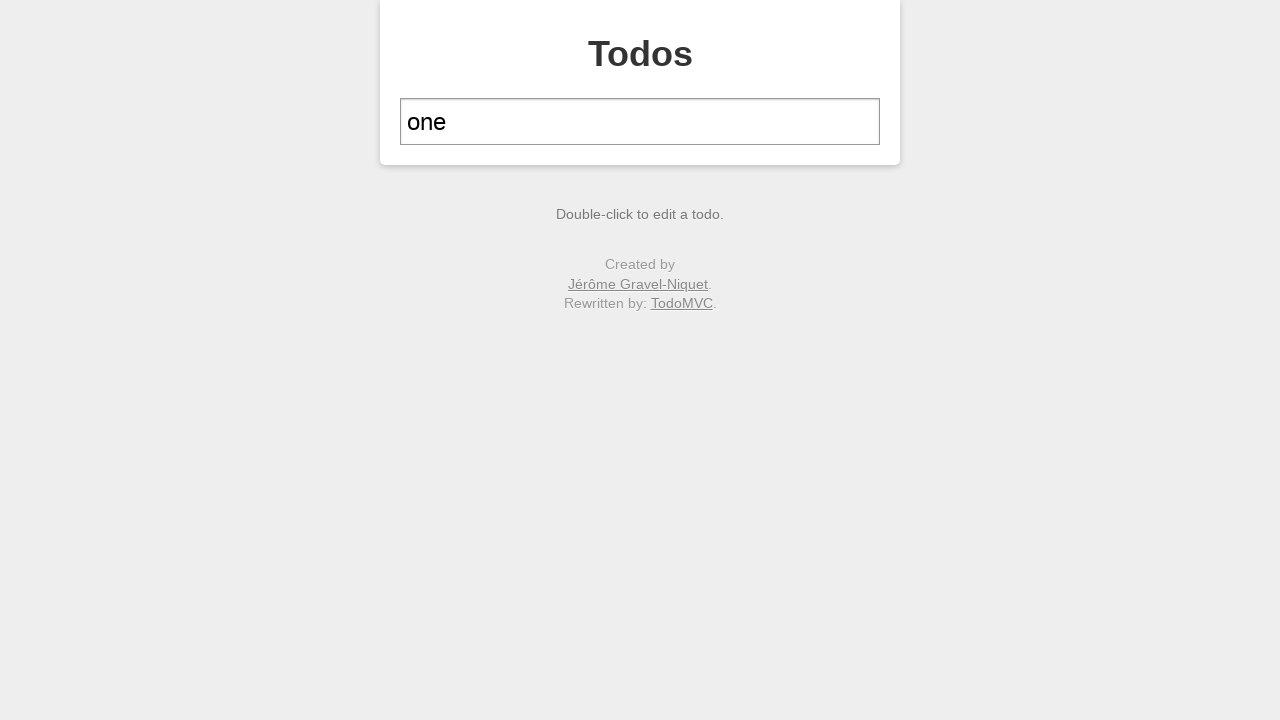

Pressed Enter to add first todo item on #new-todo
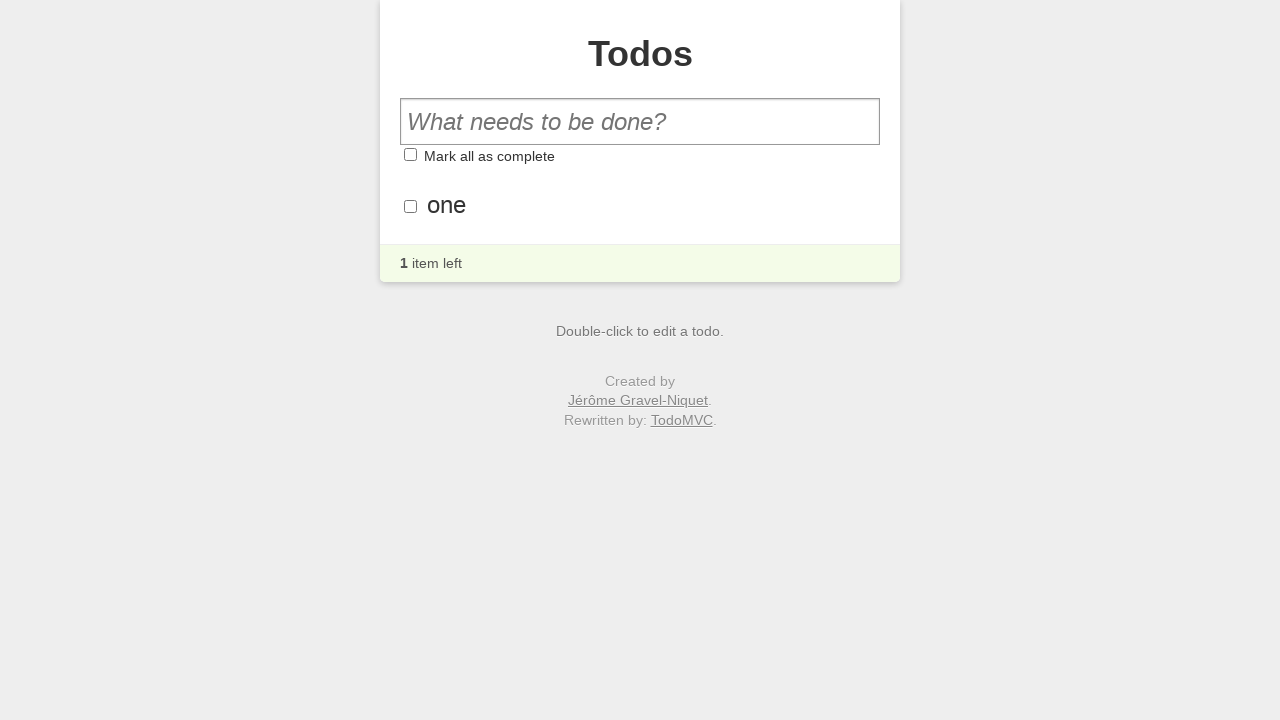

Filled new todo input with 'two' on #new-todo
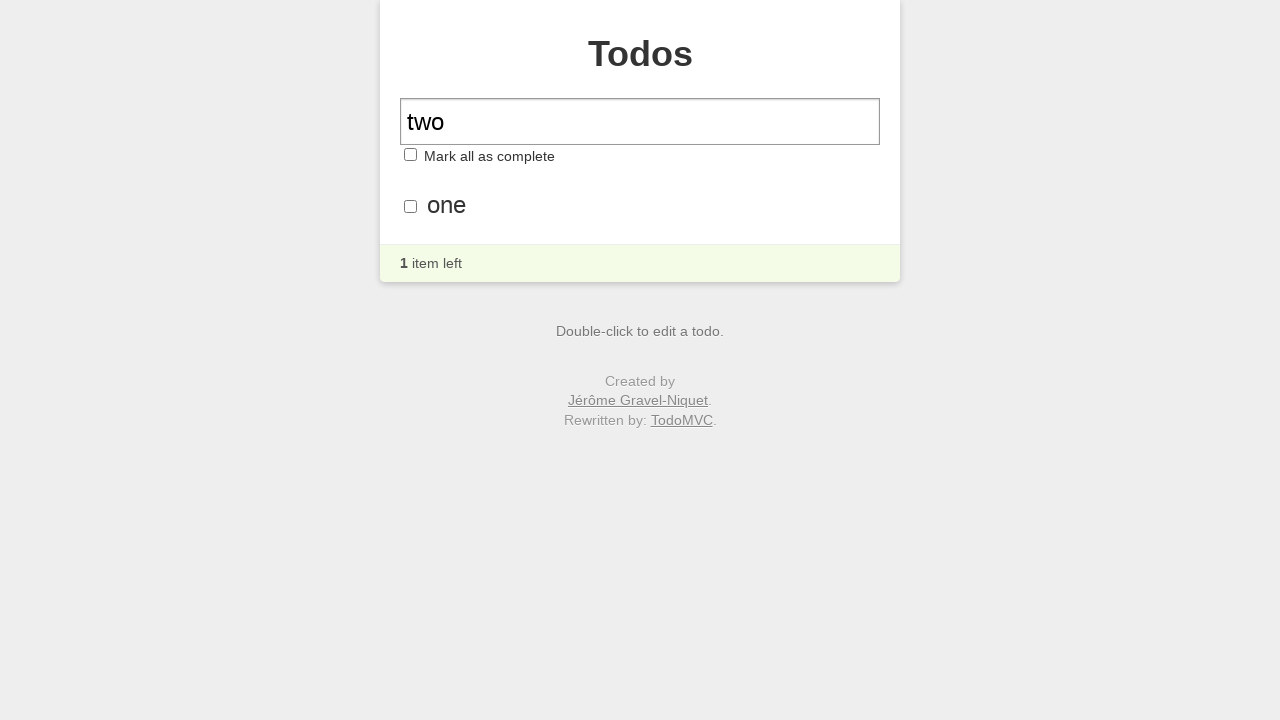

Pressed Enter to add second todo item on #new-todo
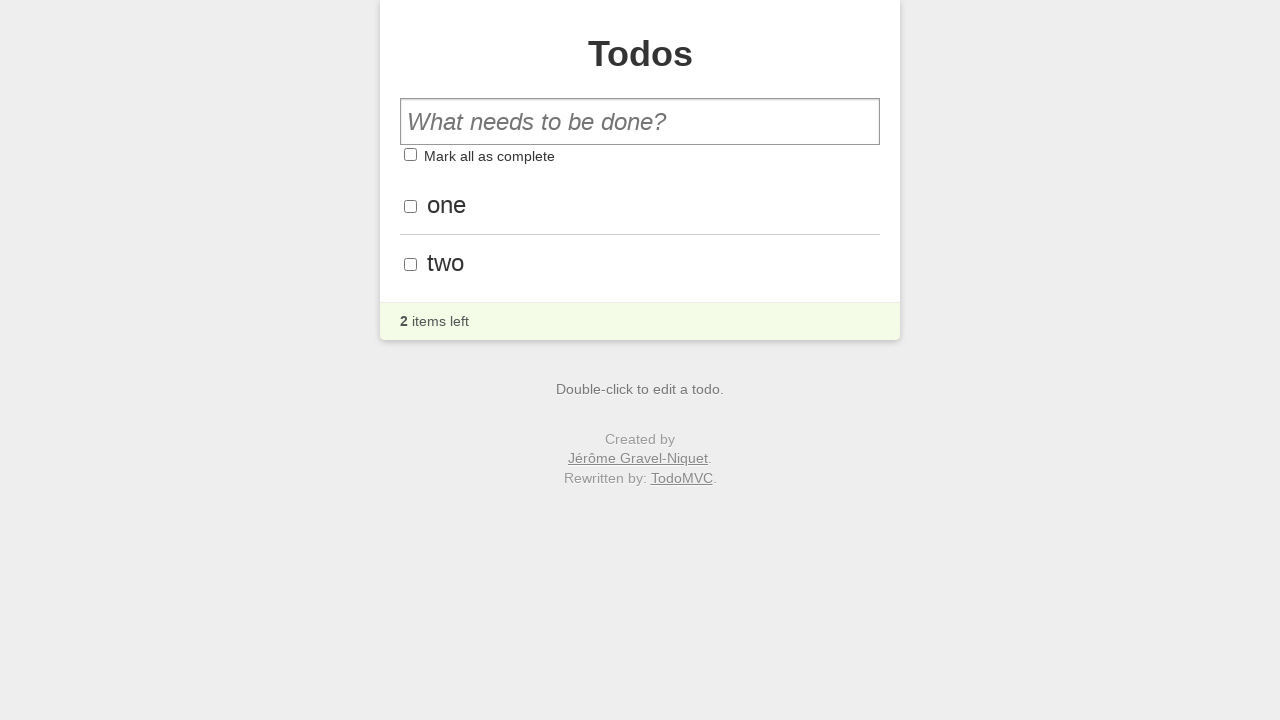

Waited for second todo item to appear in list
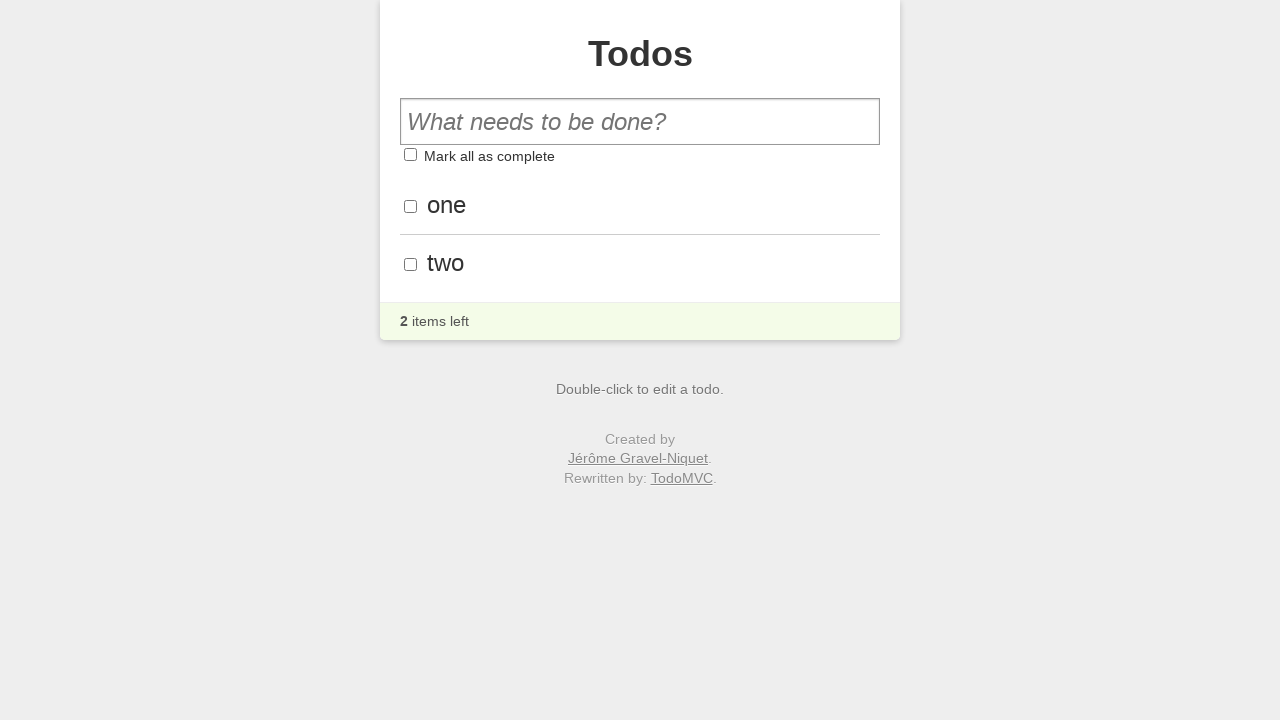

Checked first todo item at (410, 206) on #todo-list li:nth-child(1) .toggle
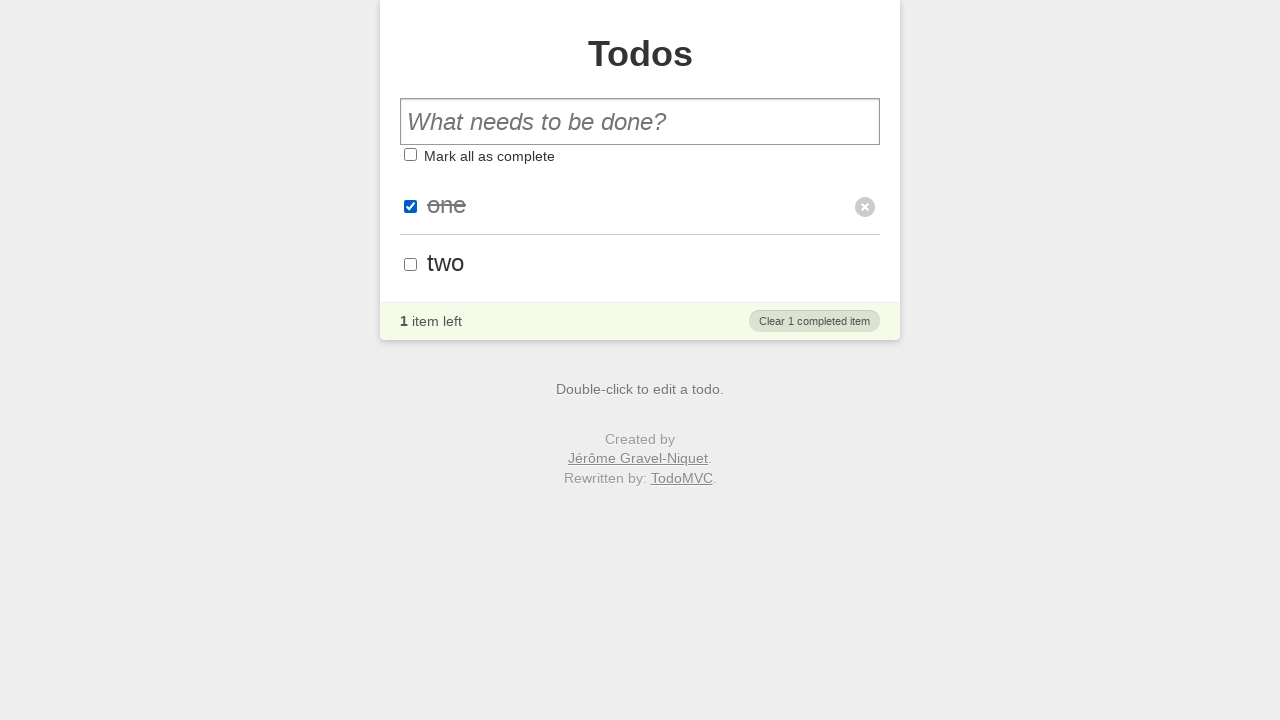

Checked second todo item at (410, 264) on #todo-list li:nth-child(2) .toggle
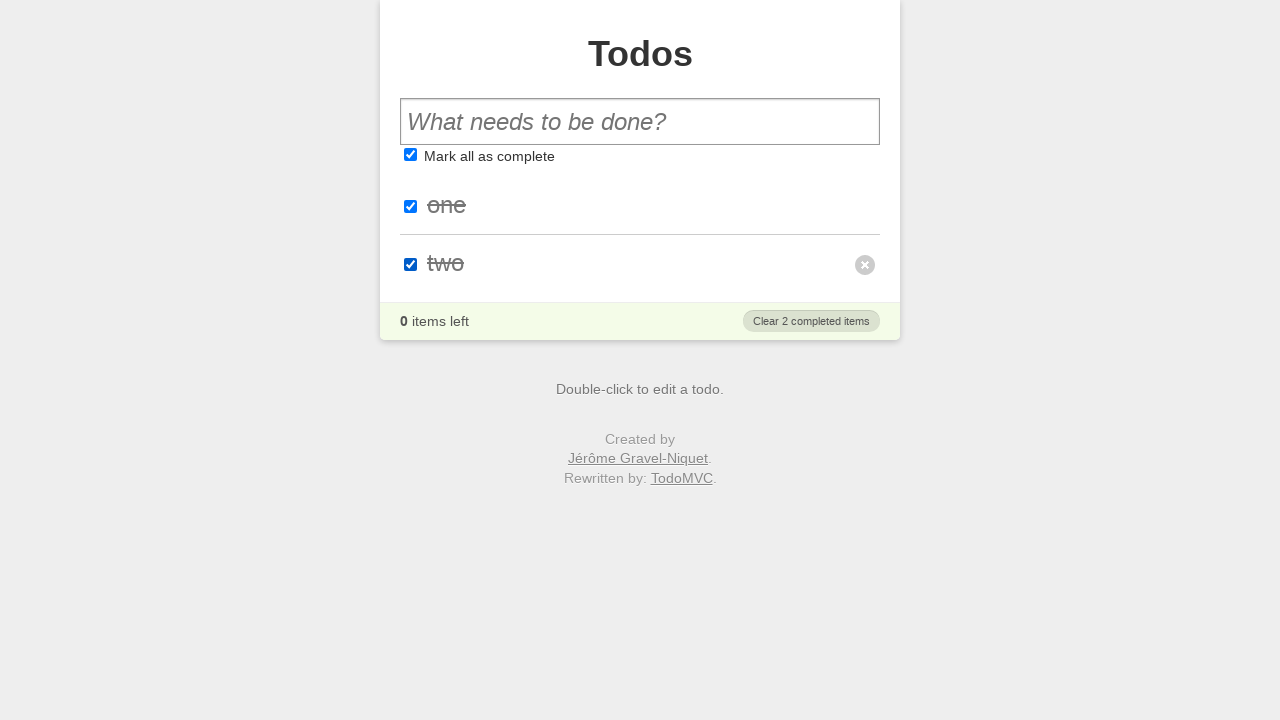

Unchecked first todo item, which should uncheck the toggle-all checkbox at (410, 206) on #todo-list li:nth-child(1) .toggle
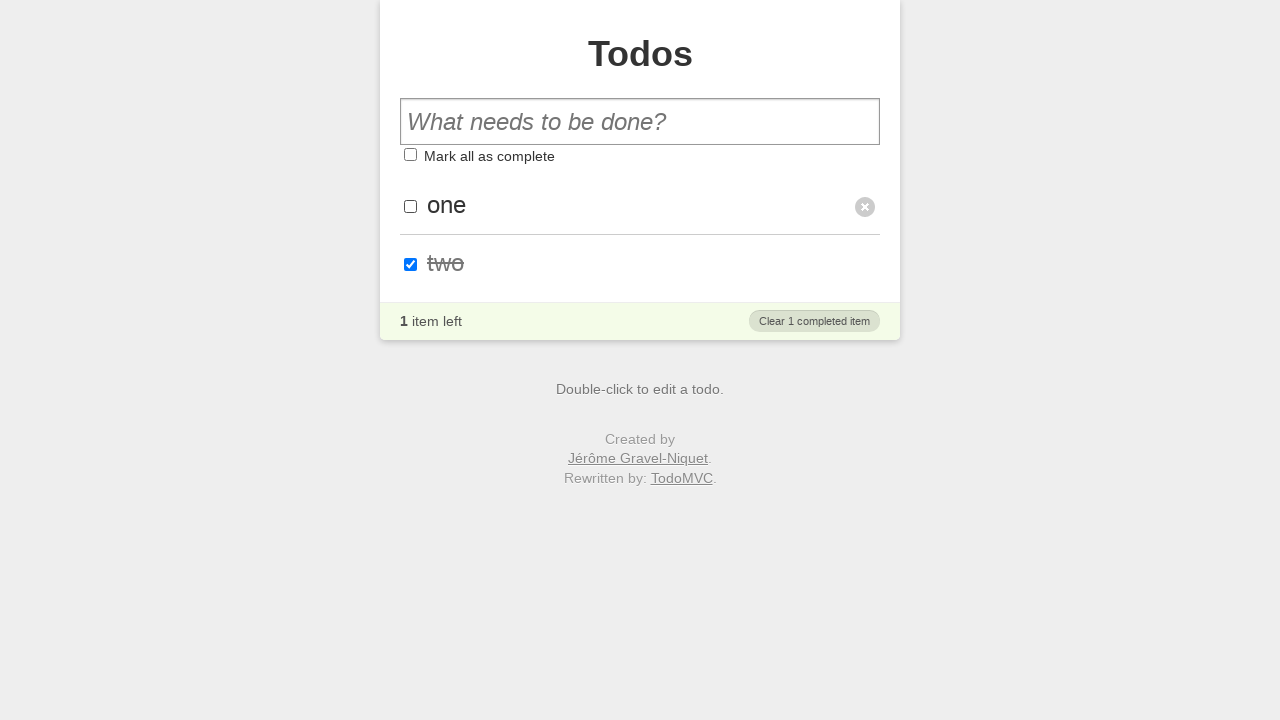

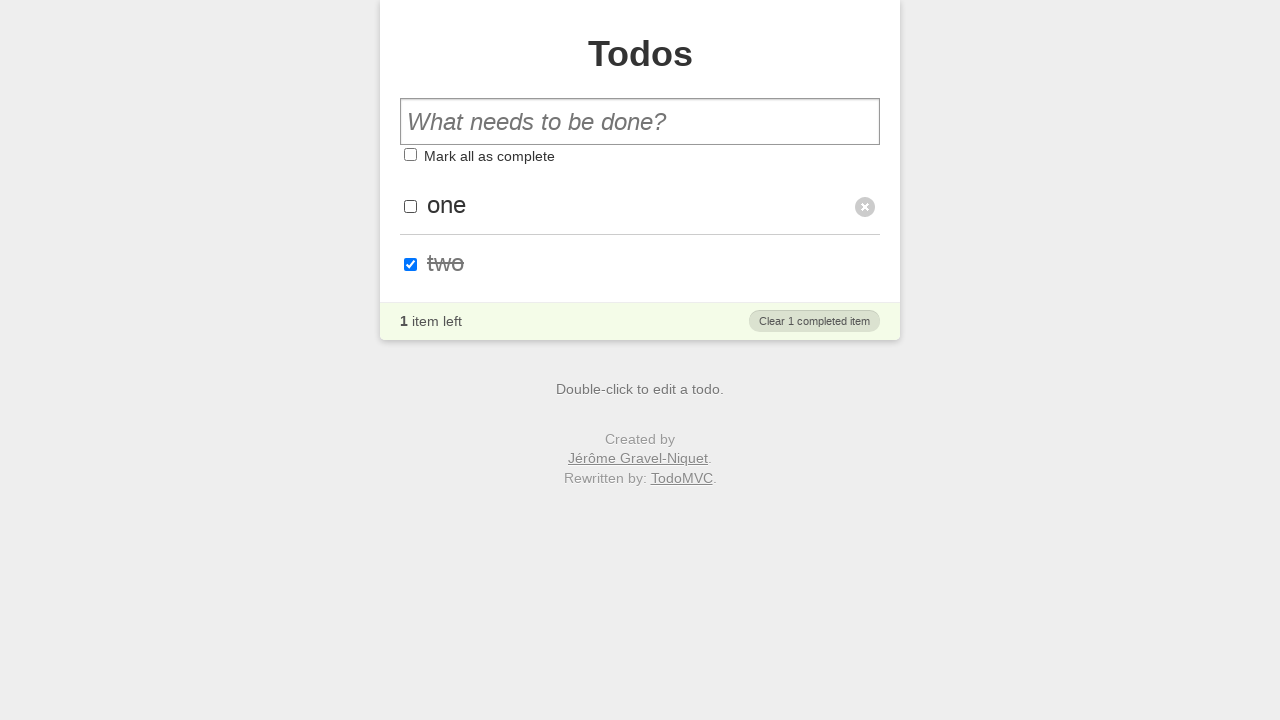